Tests dropdown functionality by selecting "Java" from a programming language dropdown and verifying the selection was successful.

Starting URL: https://testcenter.techproeducation.com/index.php?page=dropdown

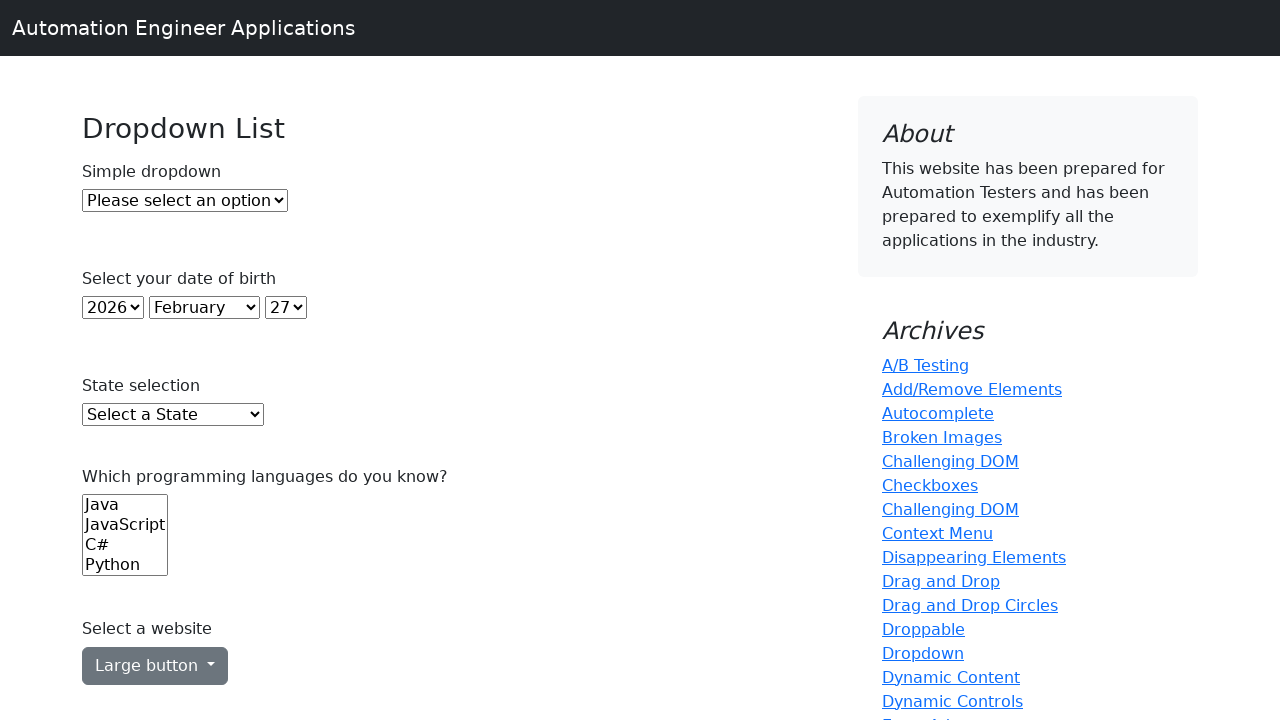

Selected 'Java' from the programming language dropdown on select[name='Languages']
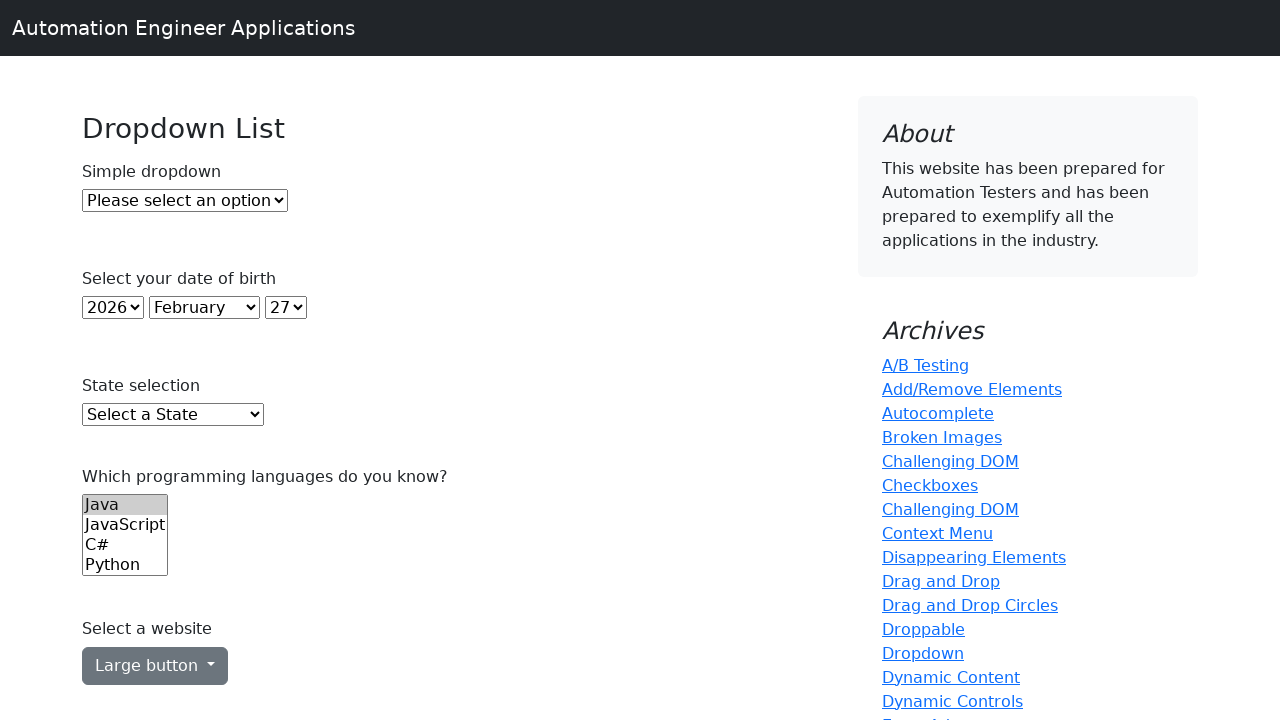

Retrieved the selected value from the dropdown
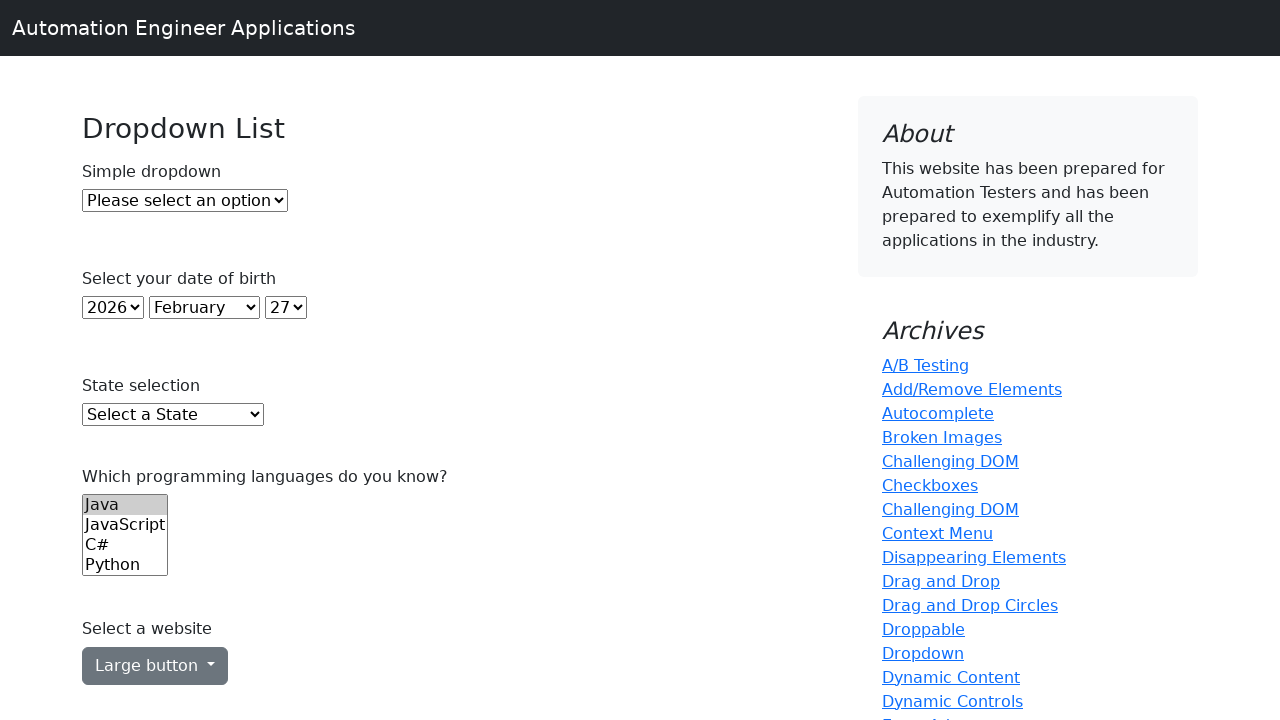

Verified that 'Java' is the selected option in the dropdown
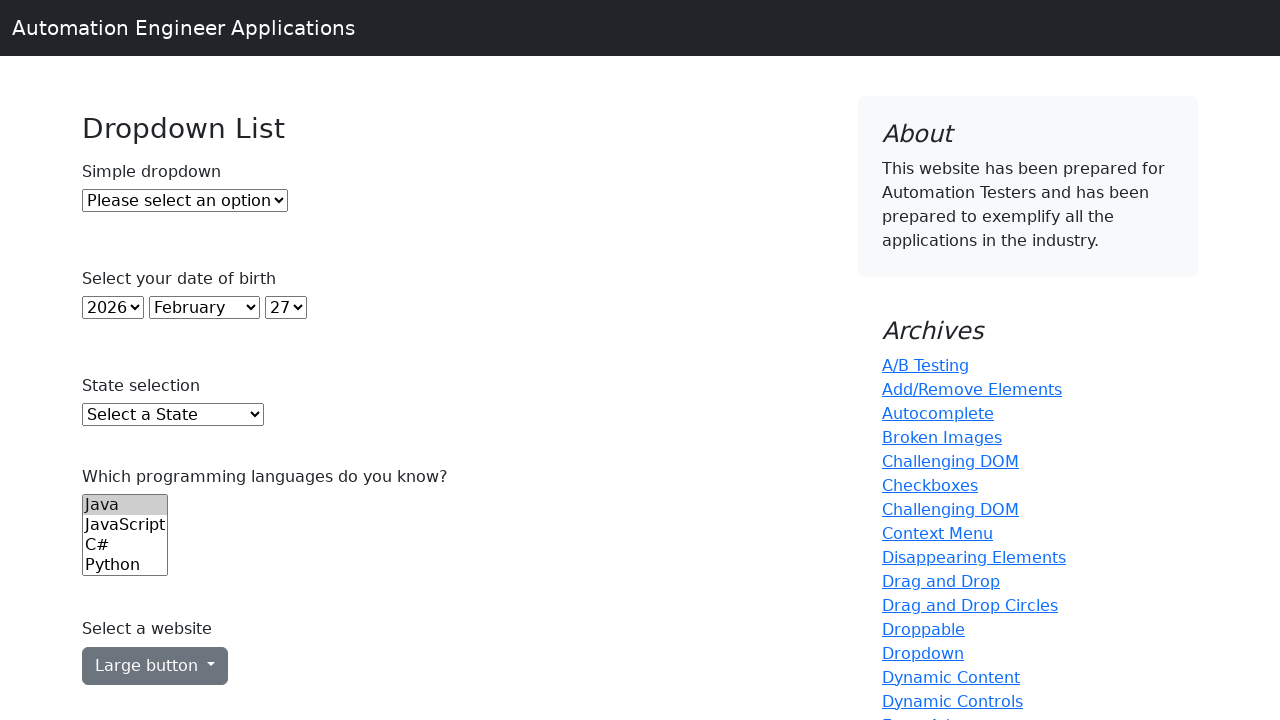

Retrieved all available options from the dropdown
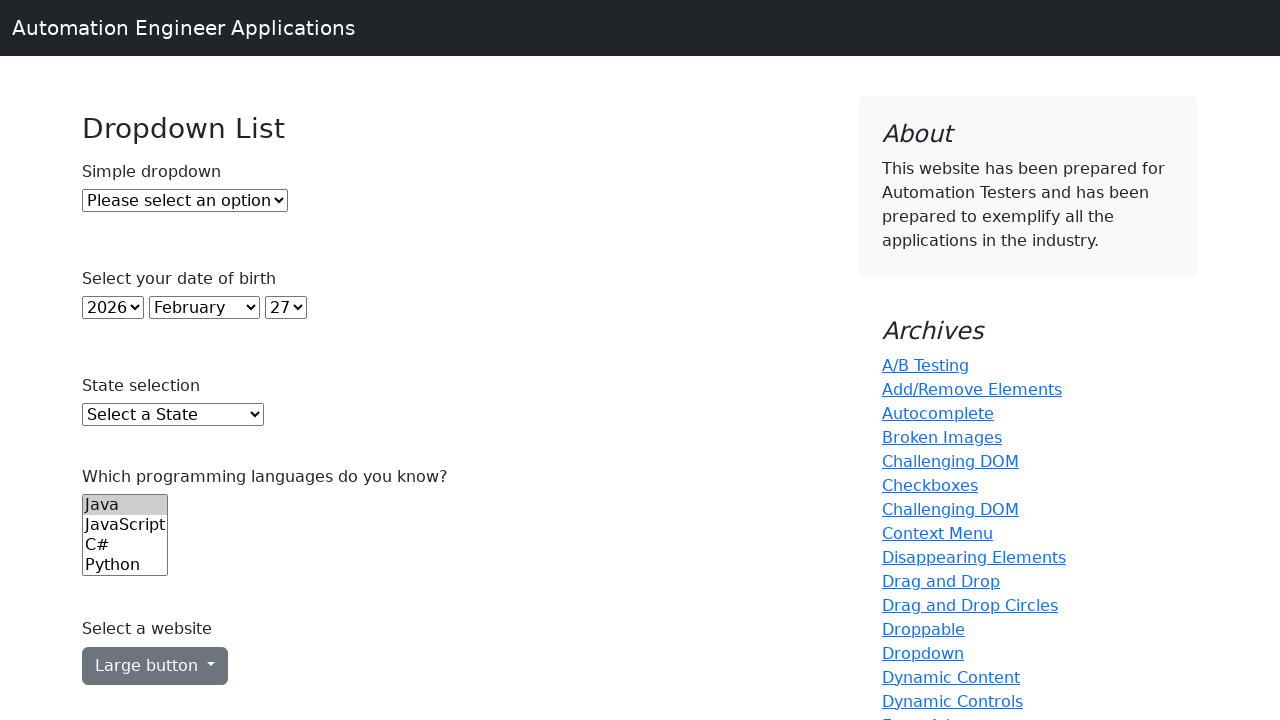

Verified that the dropdown contains at least one option
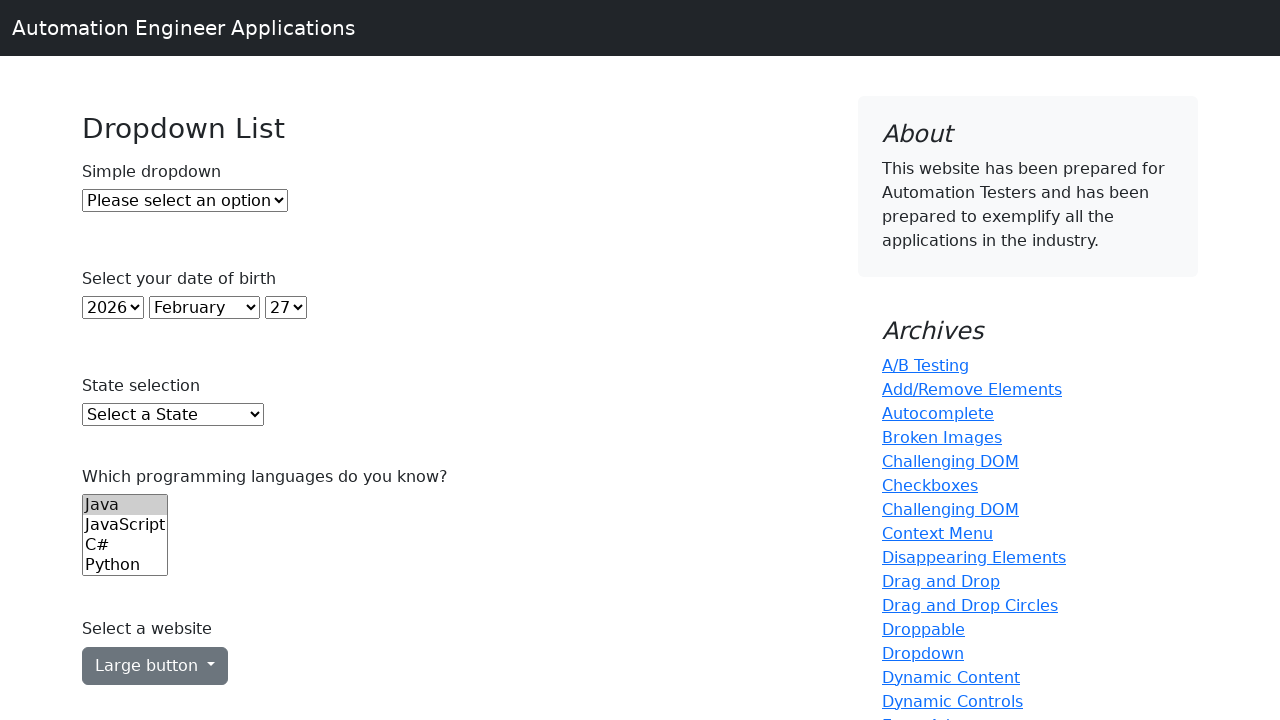

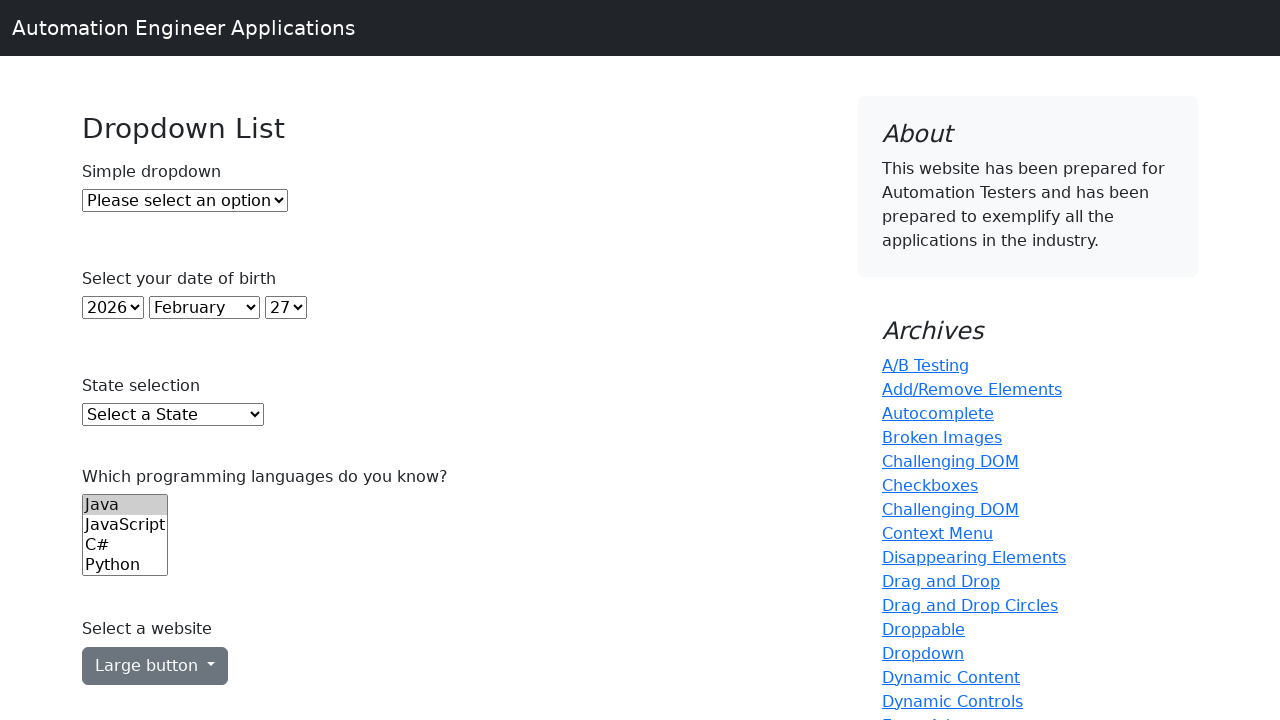